Tests valid registration flow on an online cinema site by filling email, password, and confirm password fields, then submitting the form and verifying the success message.

Starting URL: https://lm.skillbox.cc/qa_tester/module05/practice1/

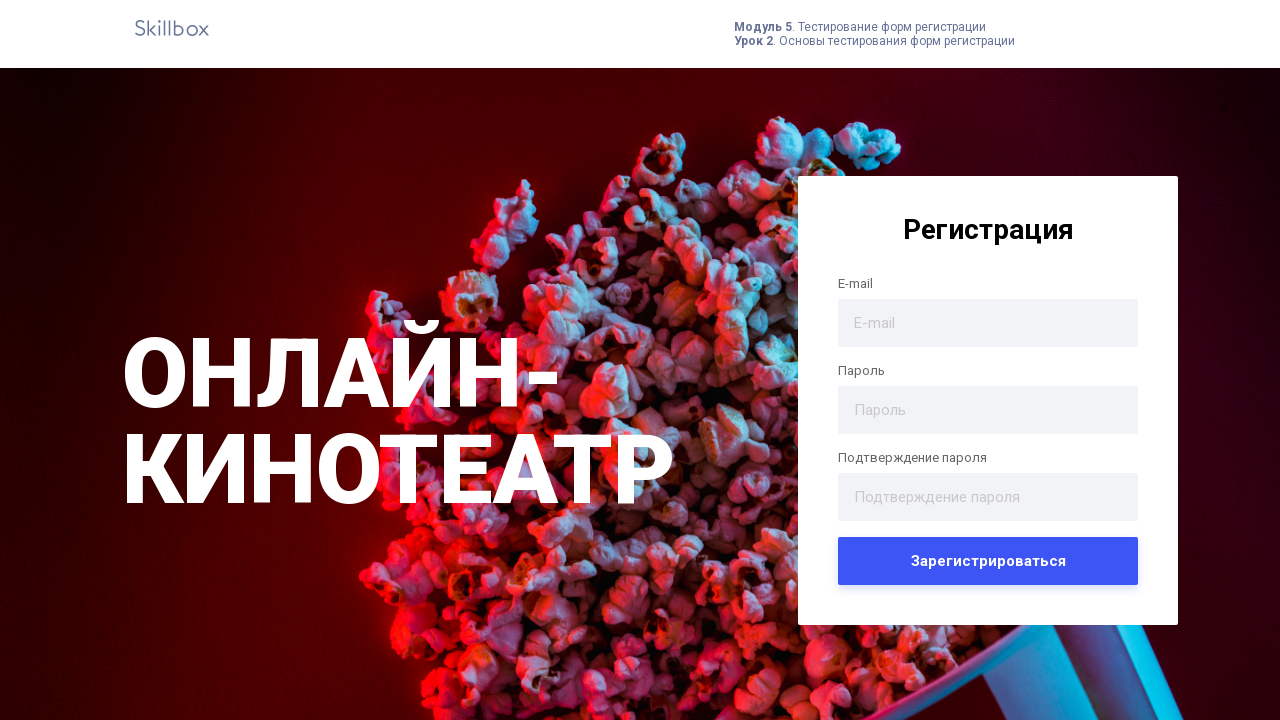

Filled email field with 'testuser2024@example.ru' on .form-input
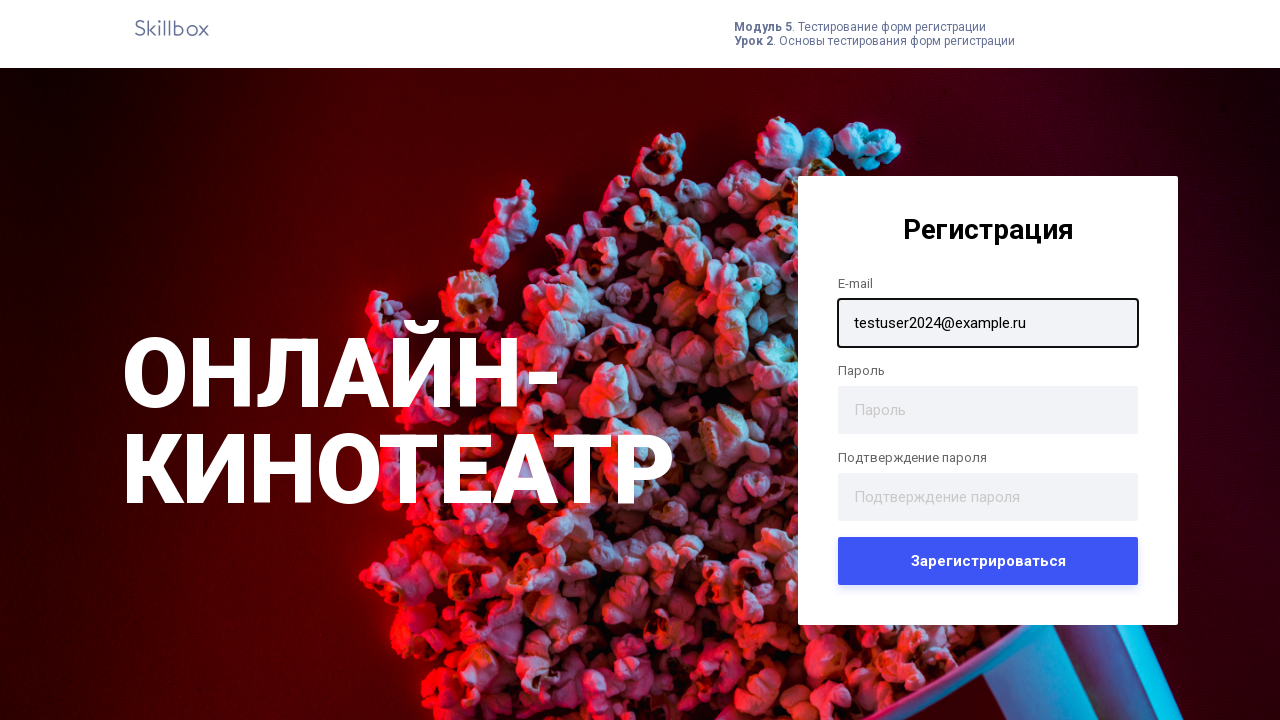

Filled password field with 'SecurePass!456' on input[name='password']
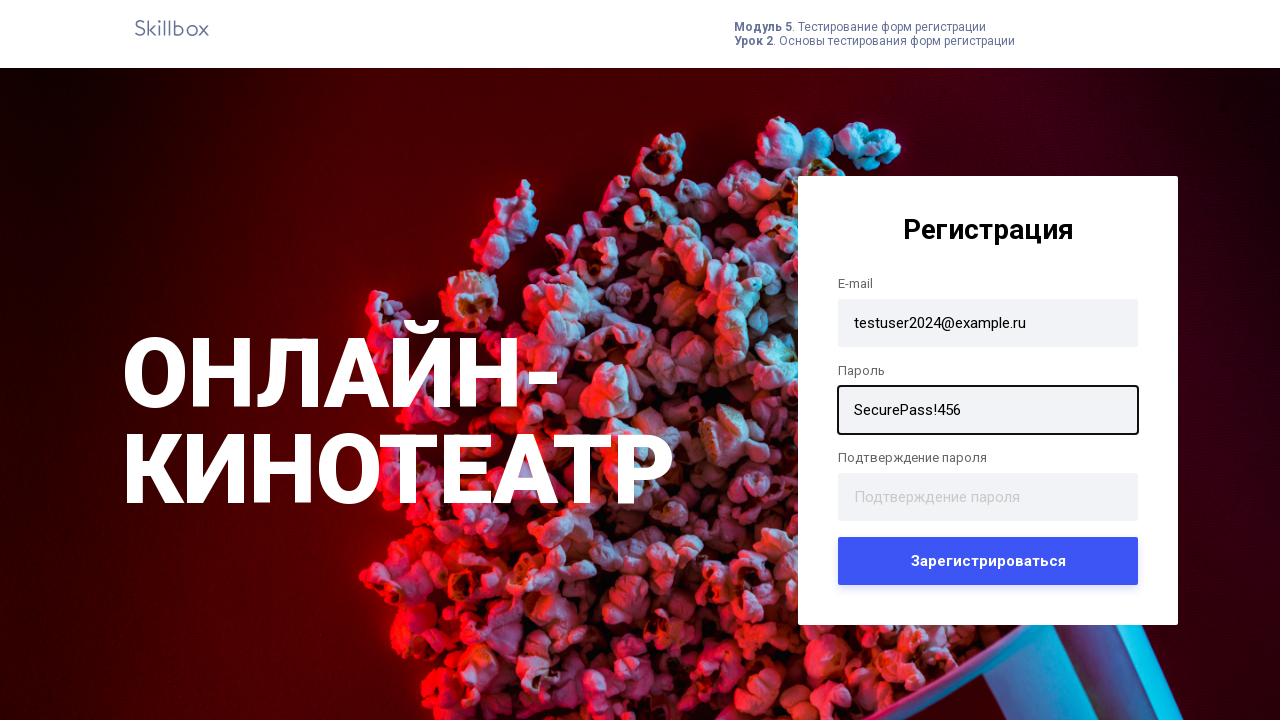

Filled confirm password field with 'SecurePass!456' on #confirm_password
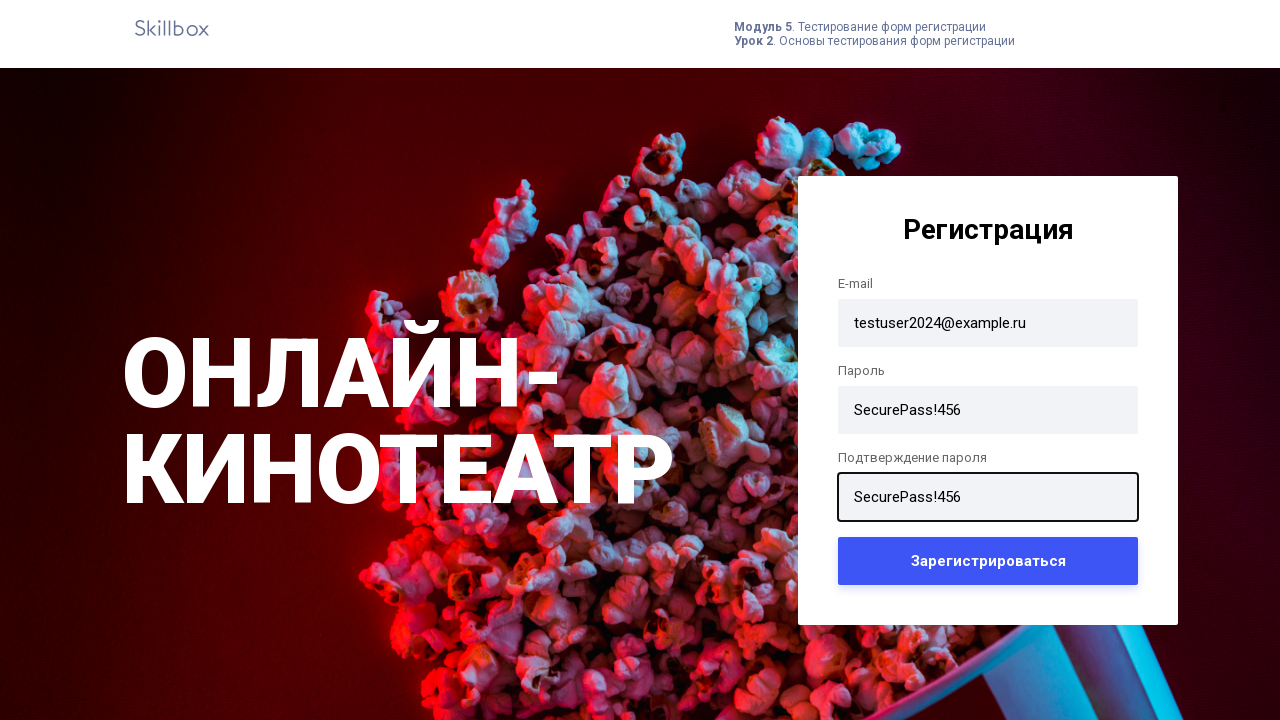

Clicked registration submit button at (988, 560) on button
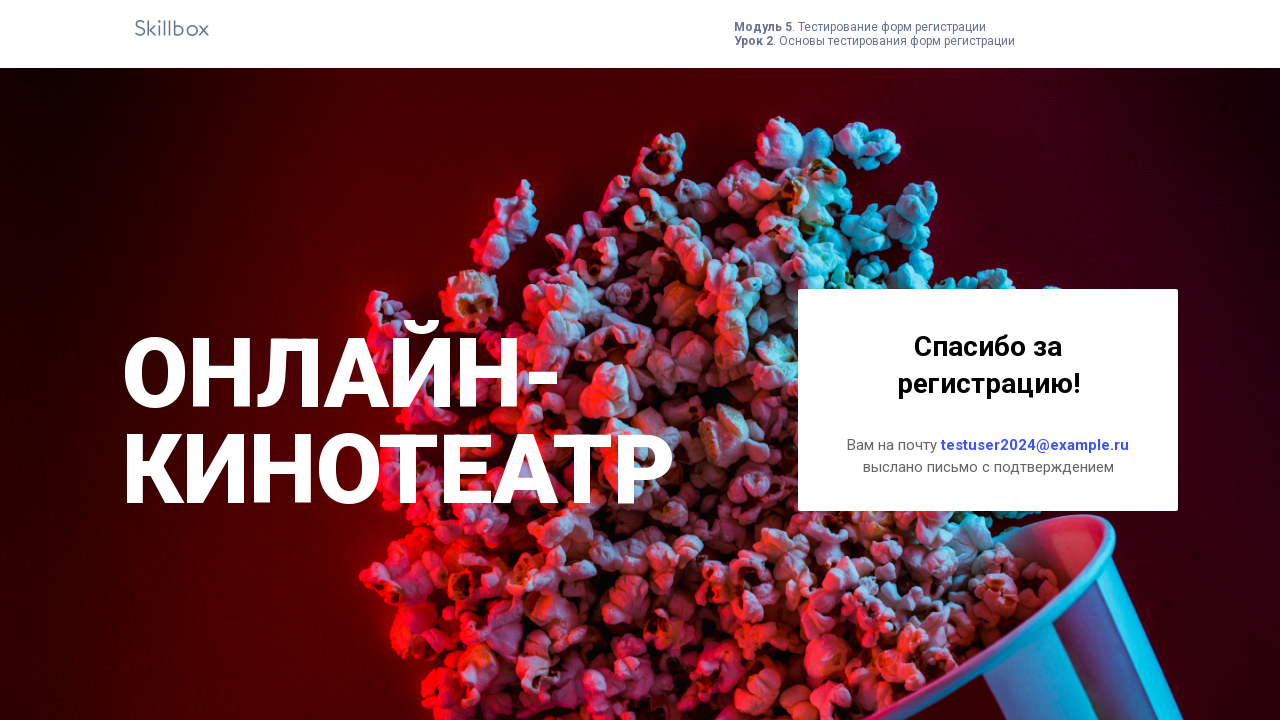

Success message appeared on registration form
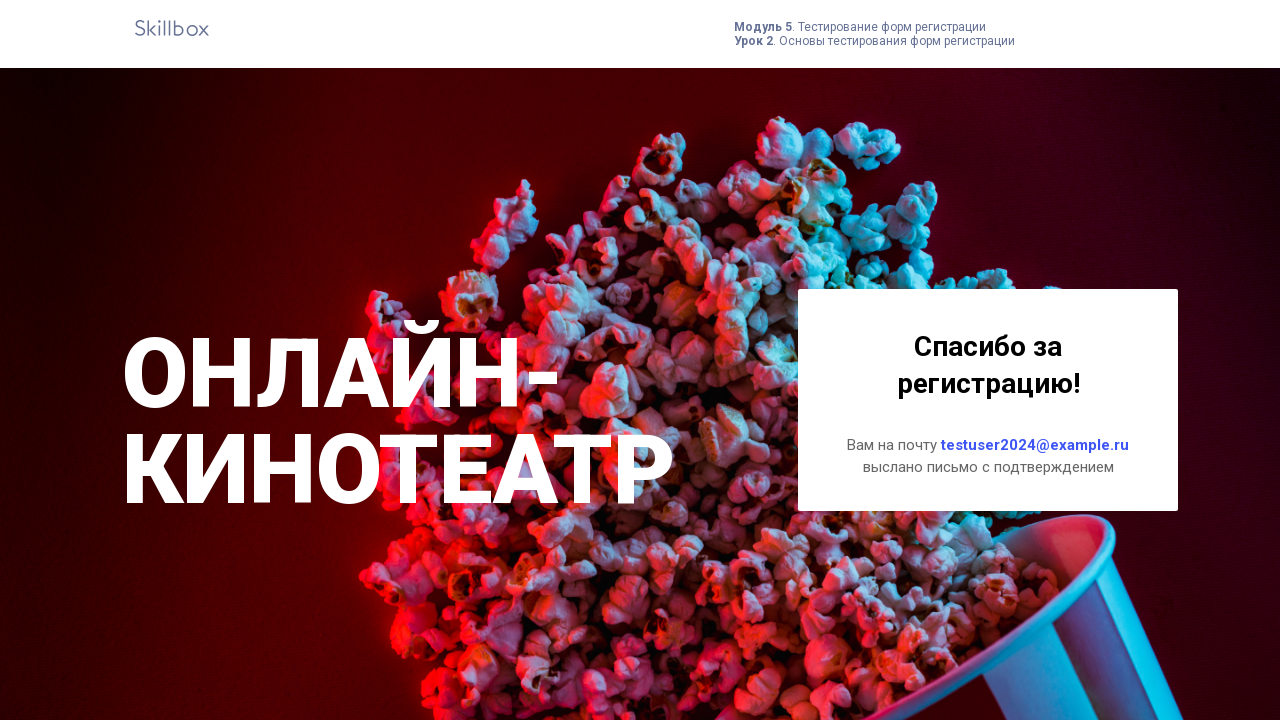

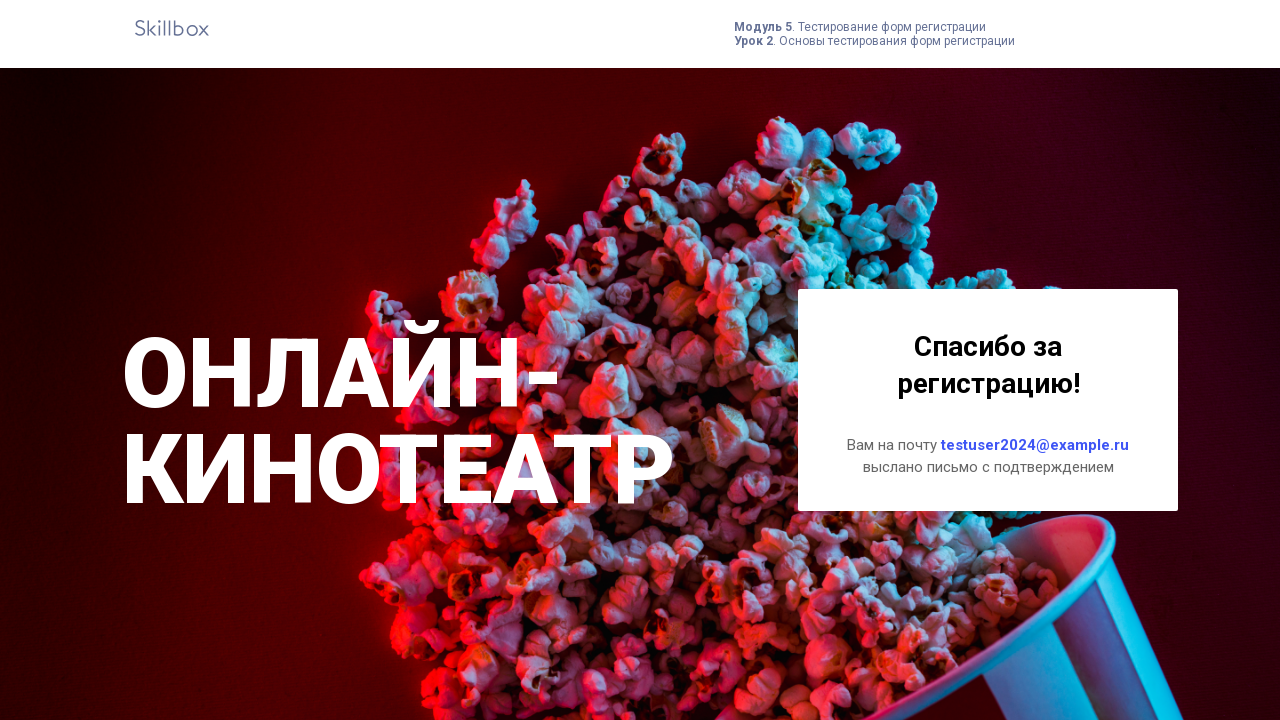